Tests alert handling by clicking a button that triggers an alert and then accepting/dismissing the alert dialog

Starting URL: https://formy-project.herokuapp.com/switch-window

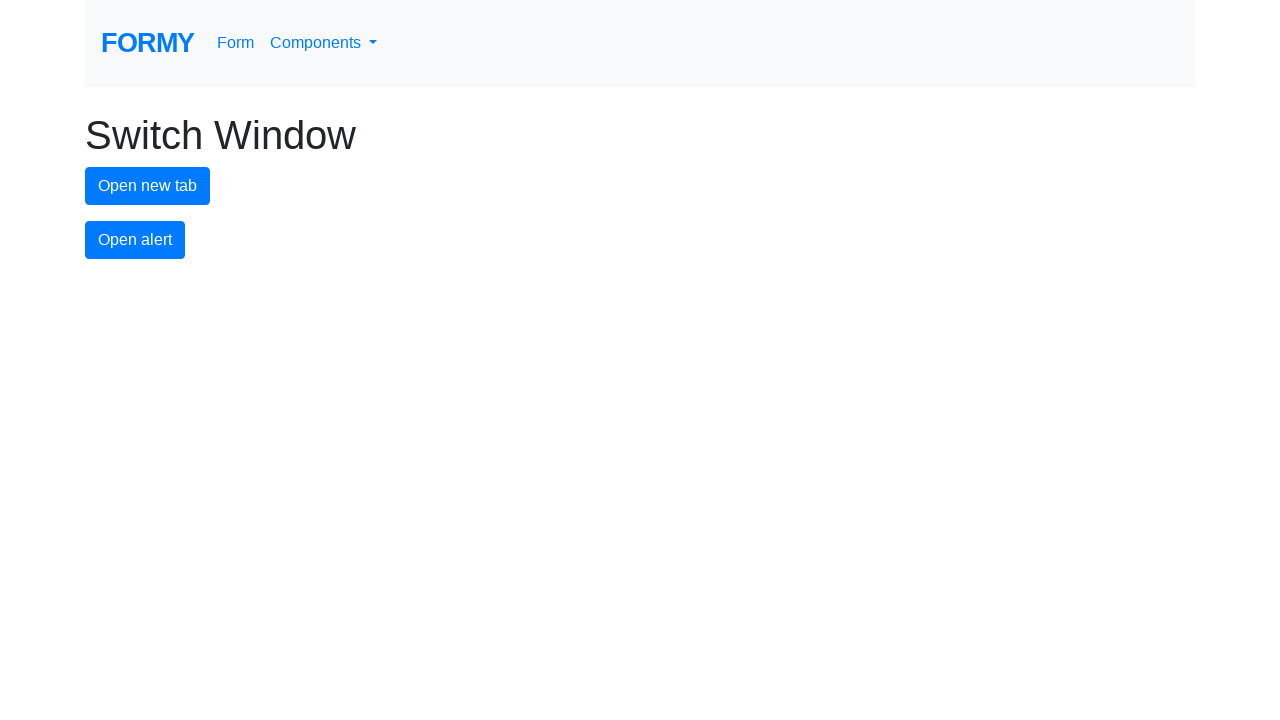

Clicked alert button to trigger alert dialog at (135, 240) on #alert-button
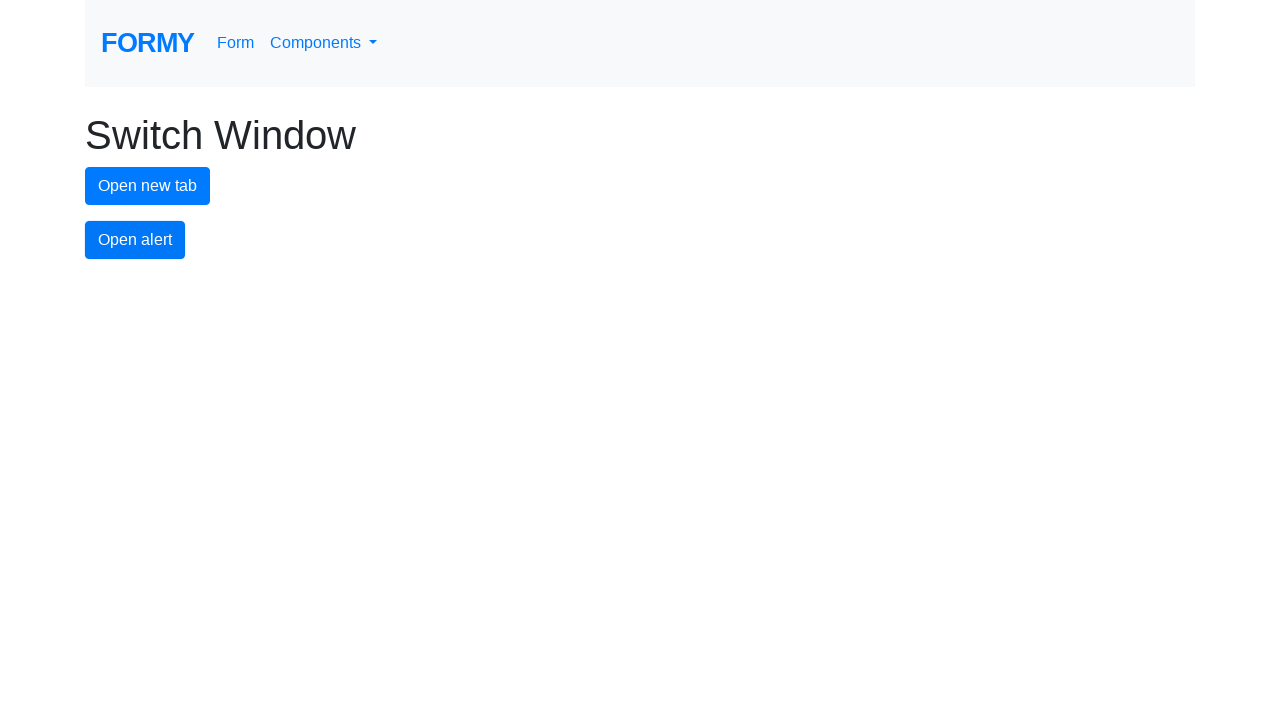

Set up dialog handler to accept alerts
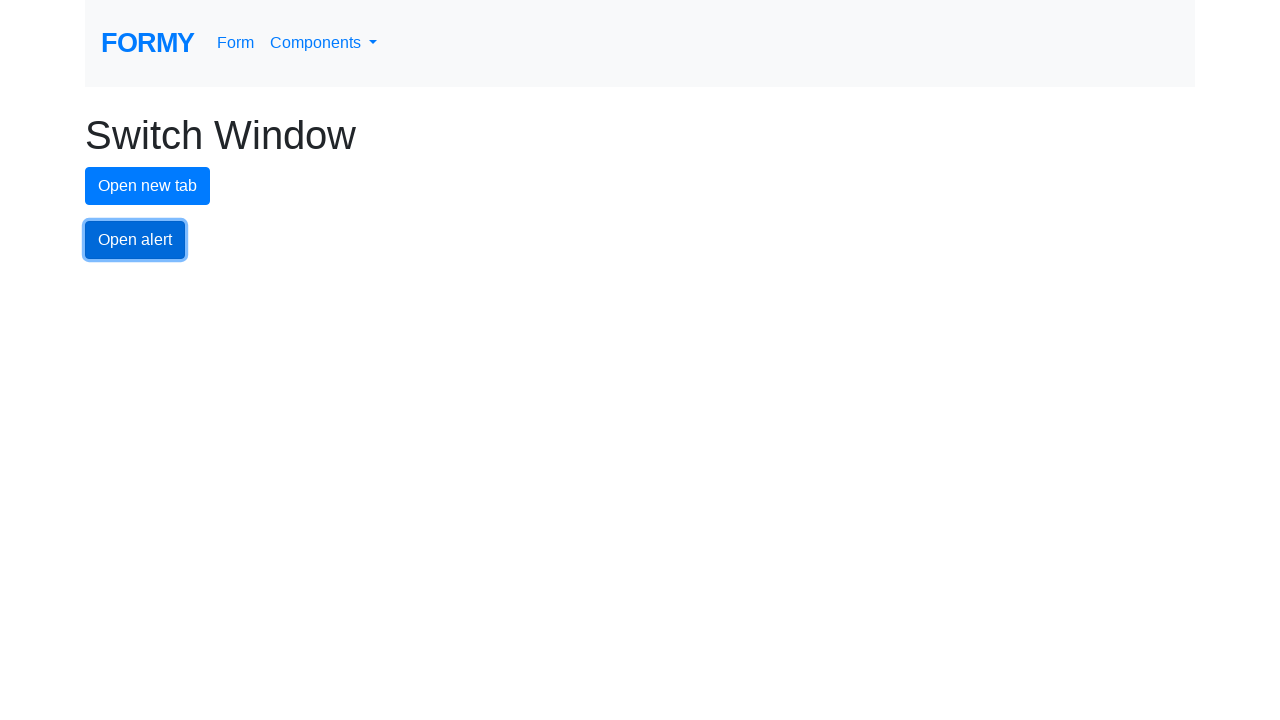

Set up one-time dialog handler to accept next alert
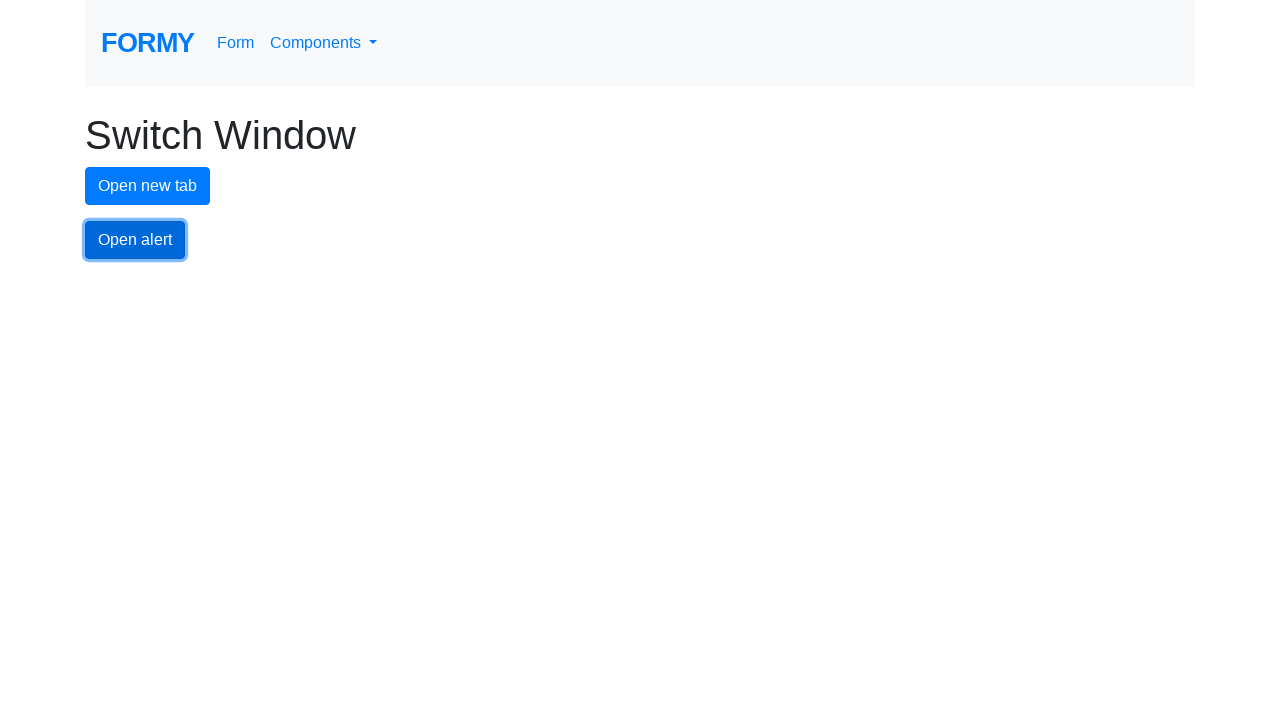

Clicked alert button again and accepted the alert dialog at (135, 240) on #alert-button
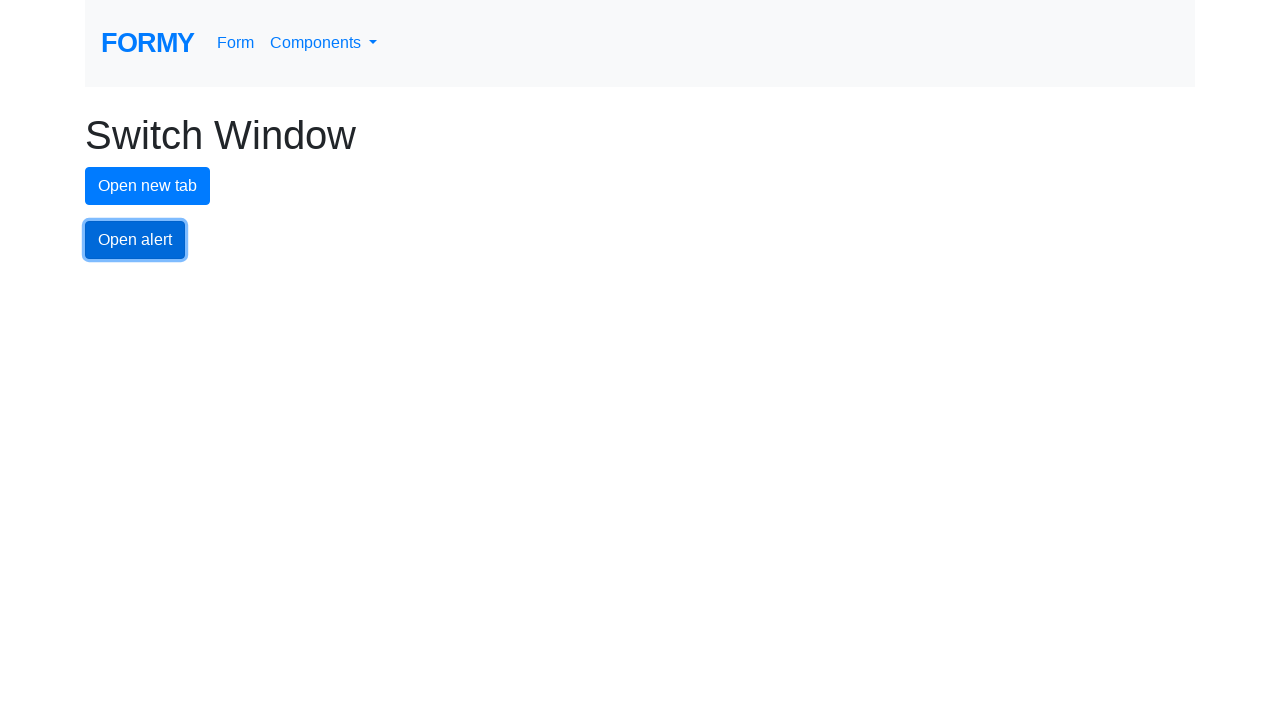

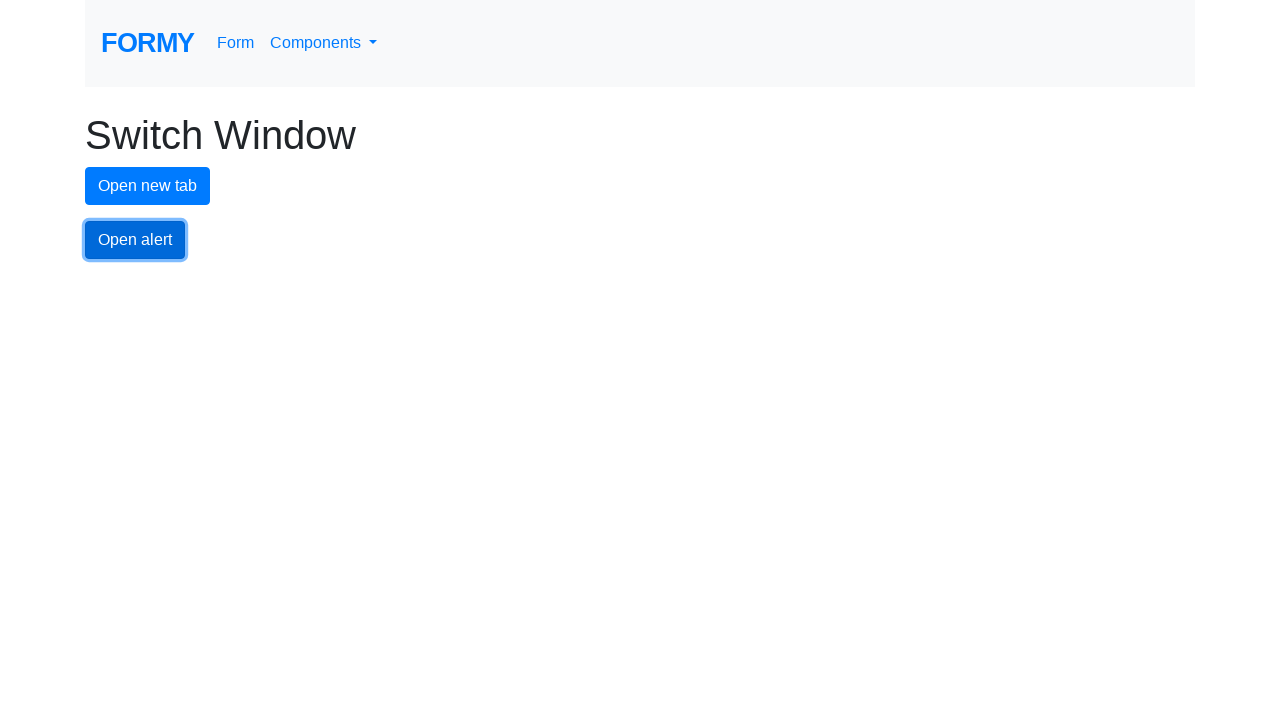